Tests a practice form by clicking checkbox, selecting radio button, choosing gender dropdown, filling password, submitting the form, then navigating to shop and adding Samsung Note 8 to cart.

Starting URL: https://rahulshettyacademy.com/angularpractice/

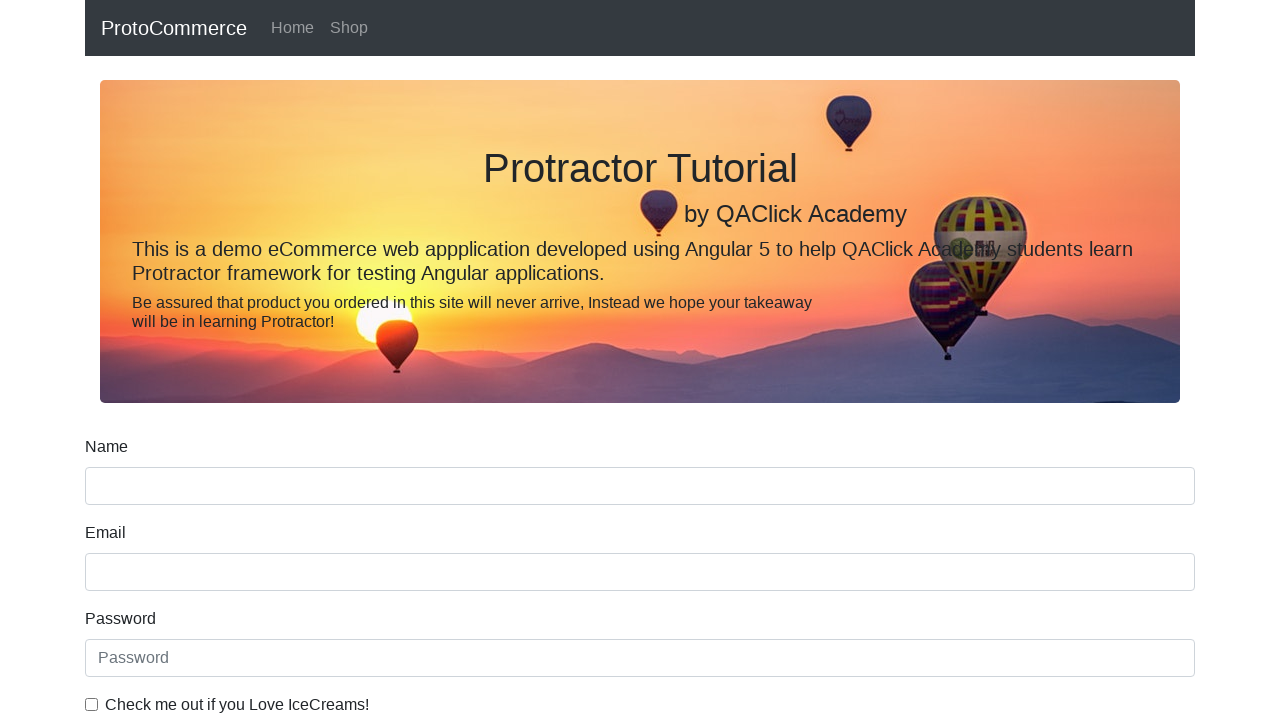

Clicked ice cream checkbox at (92, 704) on internal:label="Check me out if you Love IceCreams!"i
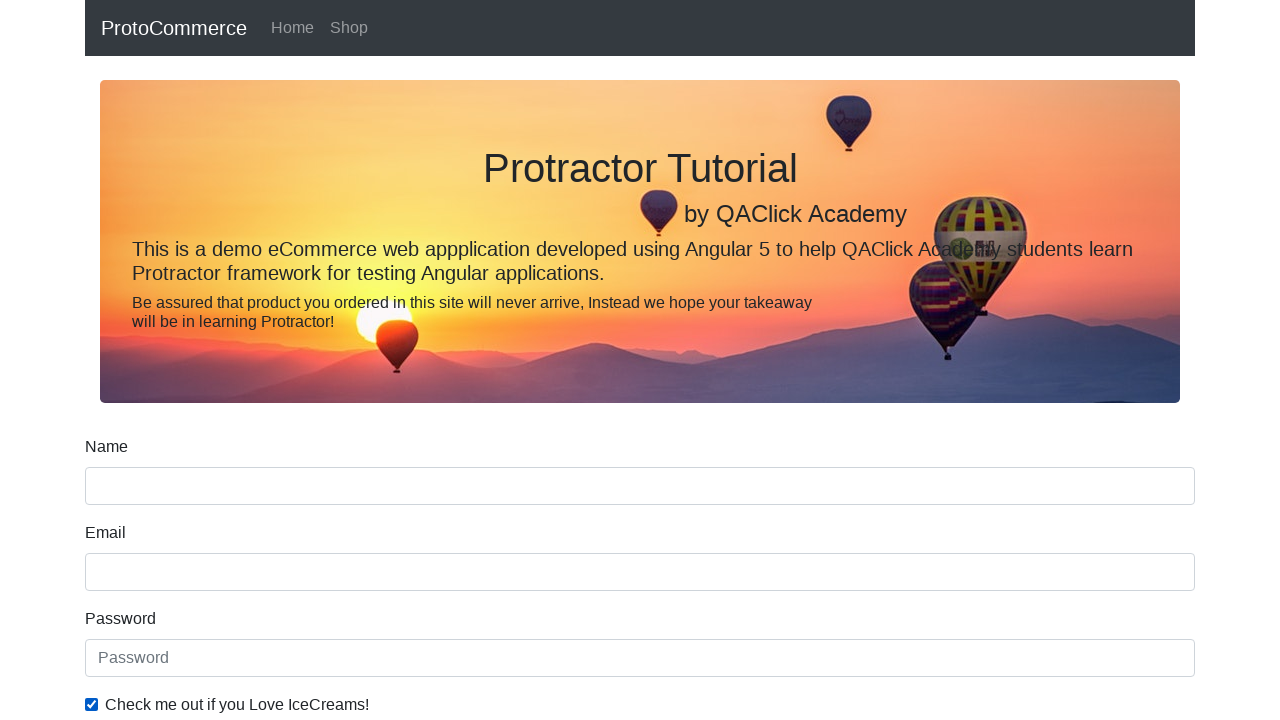

Selected Student radio button at (238, 360) on internal:label="Student"i
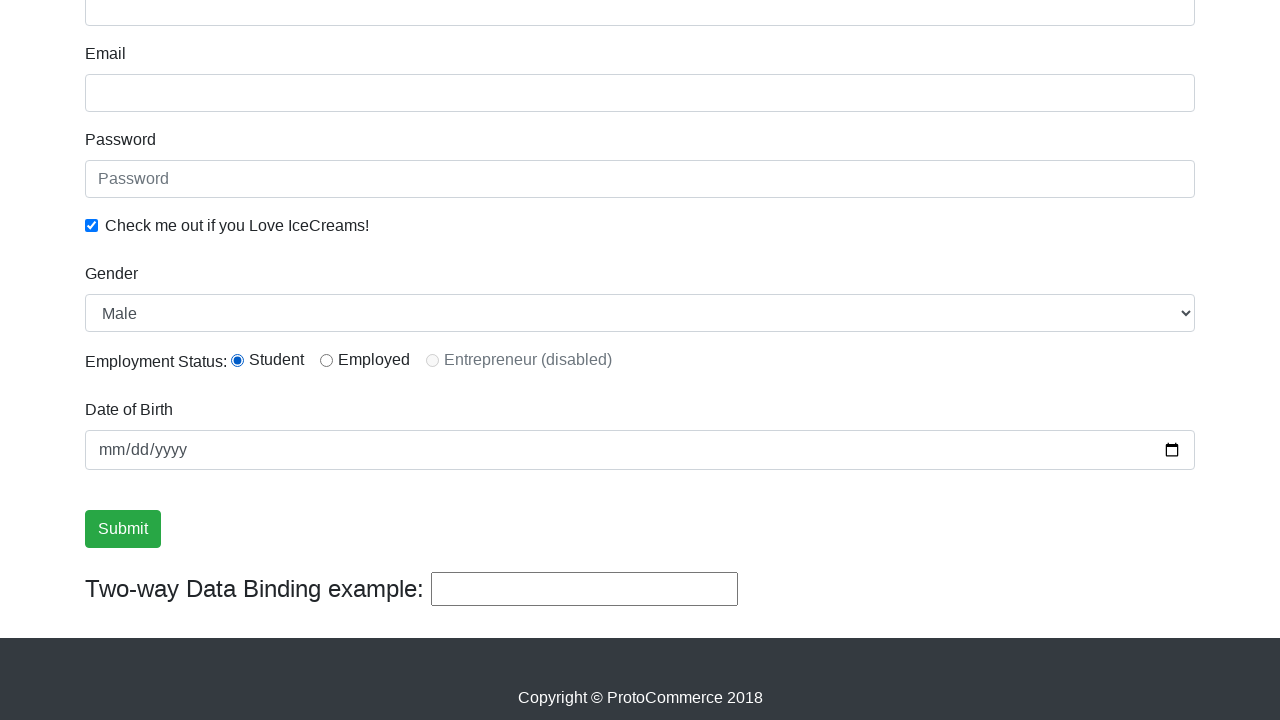

Selected Female from Gender dropdown on internal:label="Gender"i
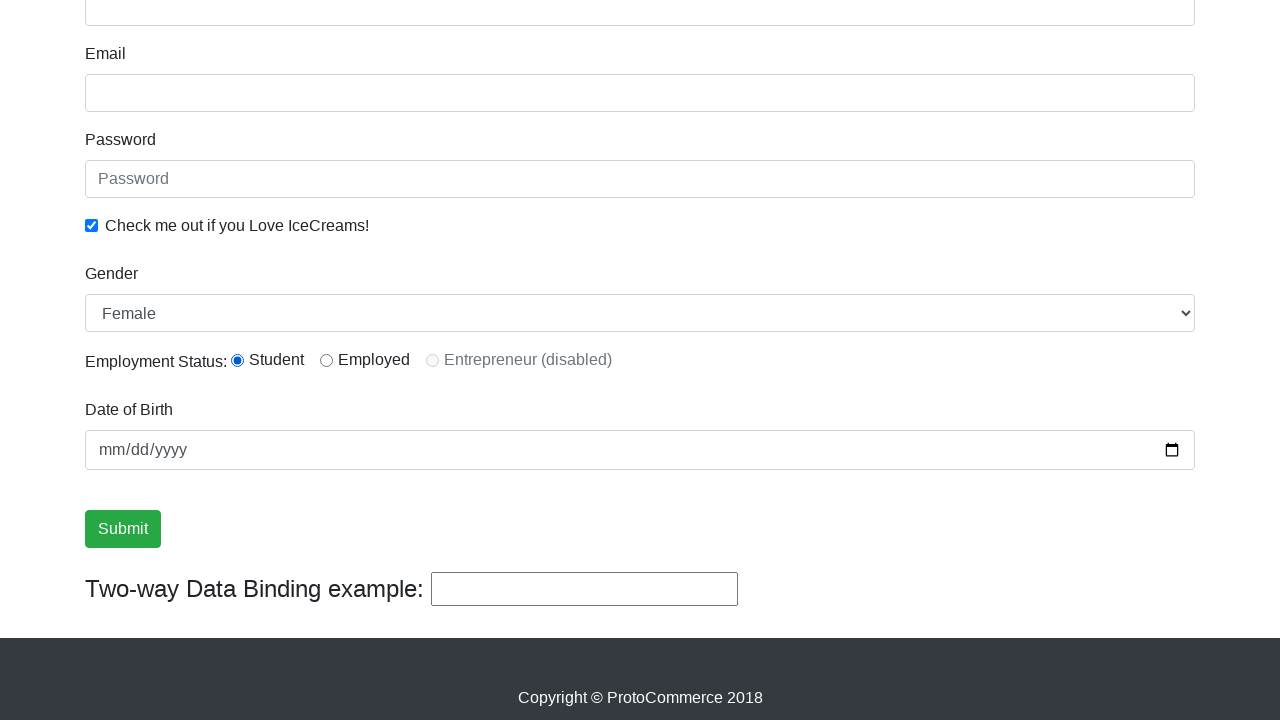

Filled password field with '12345' on internal:attr=[placeholder="Password"i]
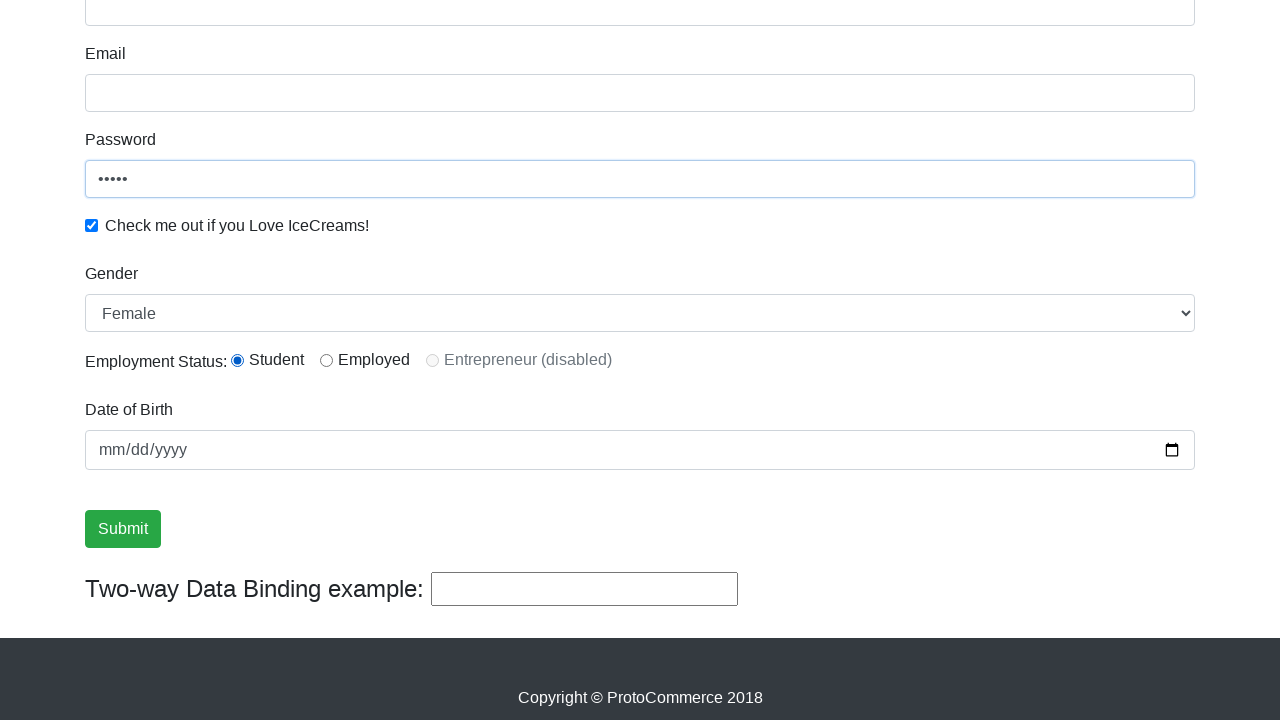

Clicked Submit button at (123, 529) on internal:role=button[name="Submit"i]
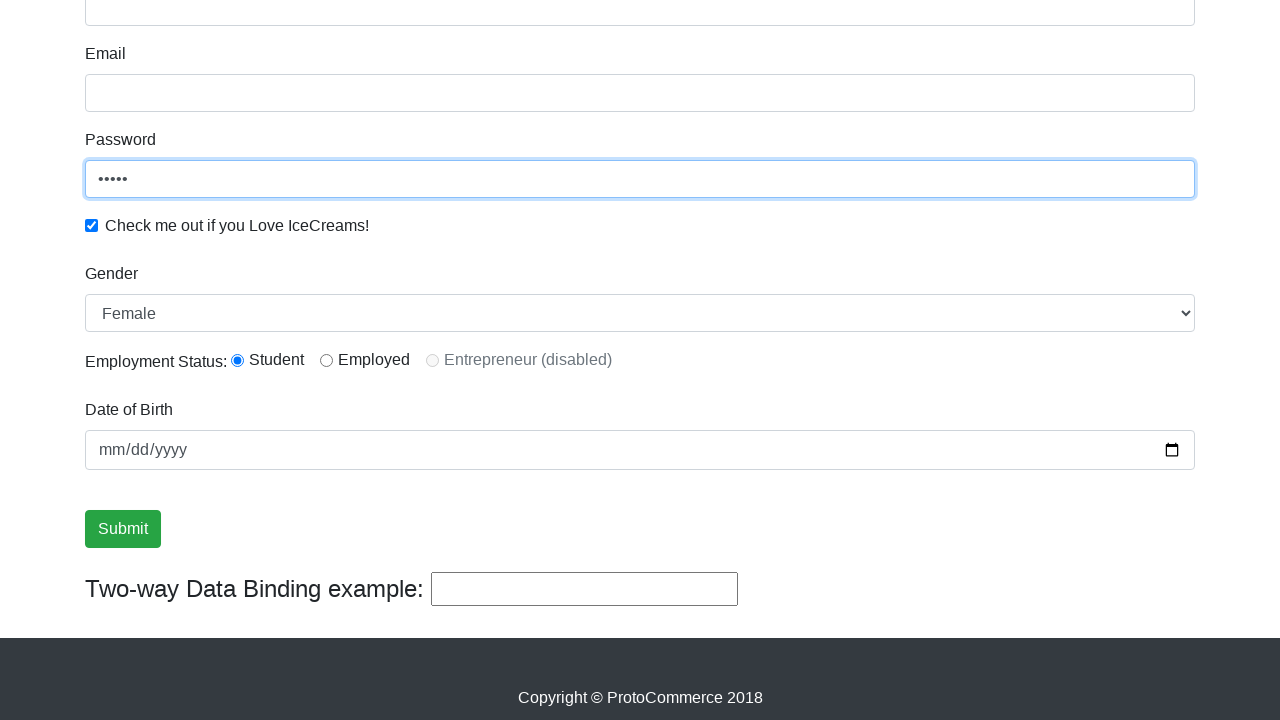

Waited 2 seconds for form submission
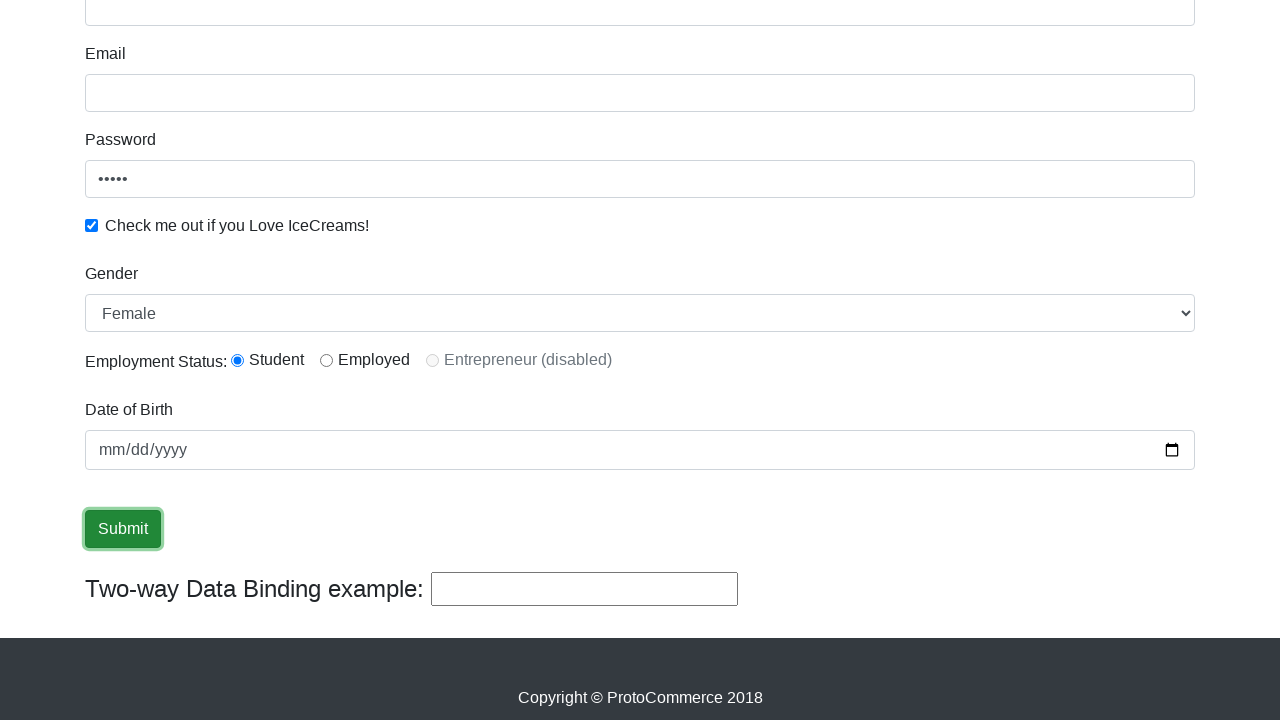

Verified success message is visible
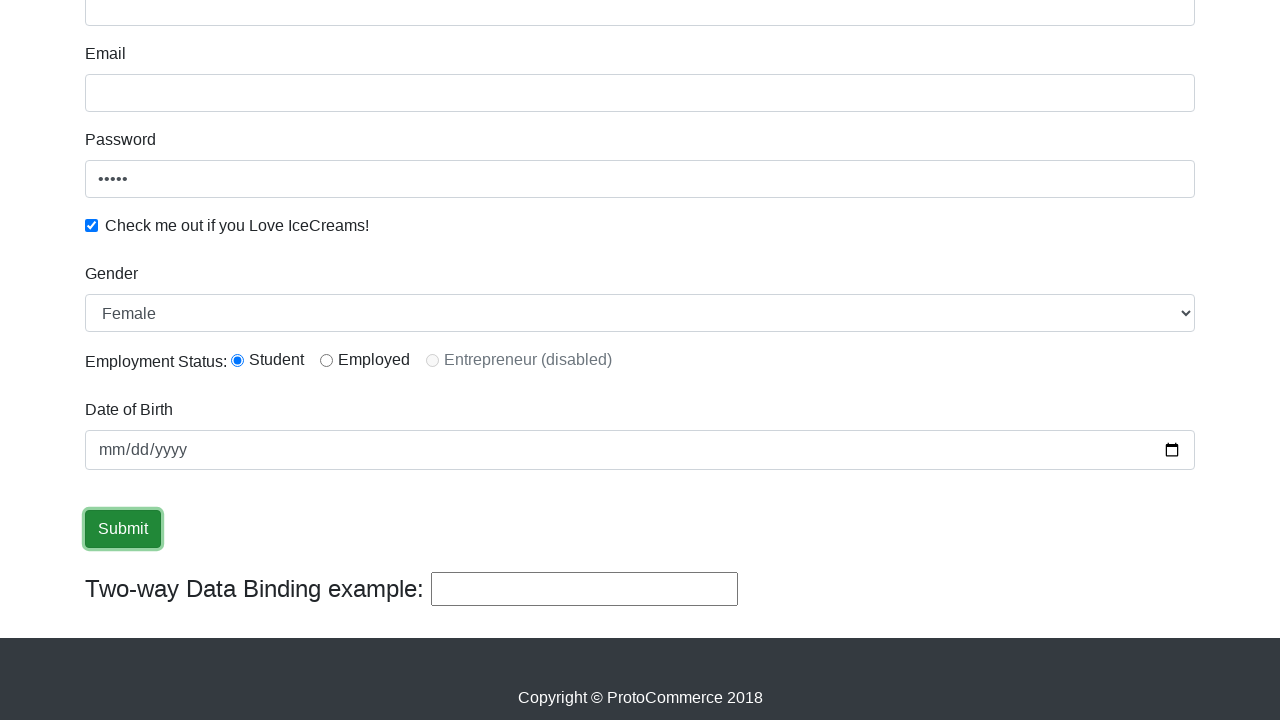

Clicked Shop link to navigate to shop page at (349, 28) on internal:role=link[name="Shop"i]
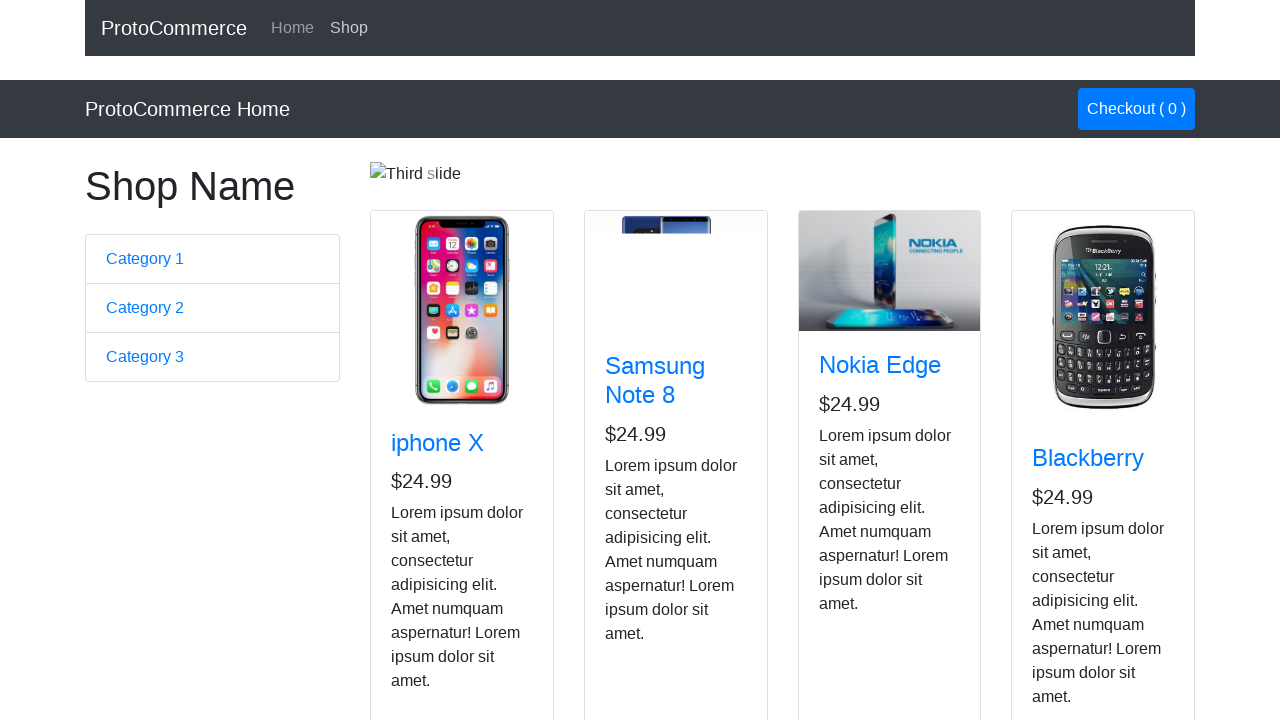

Added Samsung Note 8 to cart at (641, 528) on app-card >> internal:has-text="Samsung Note 8"i >> internal:role=button
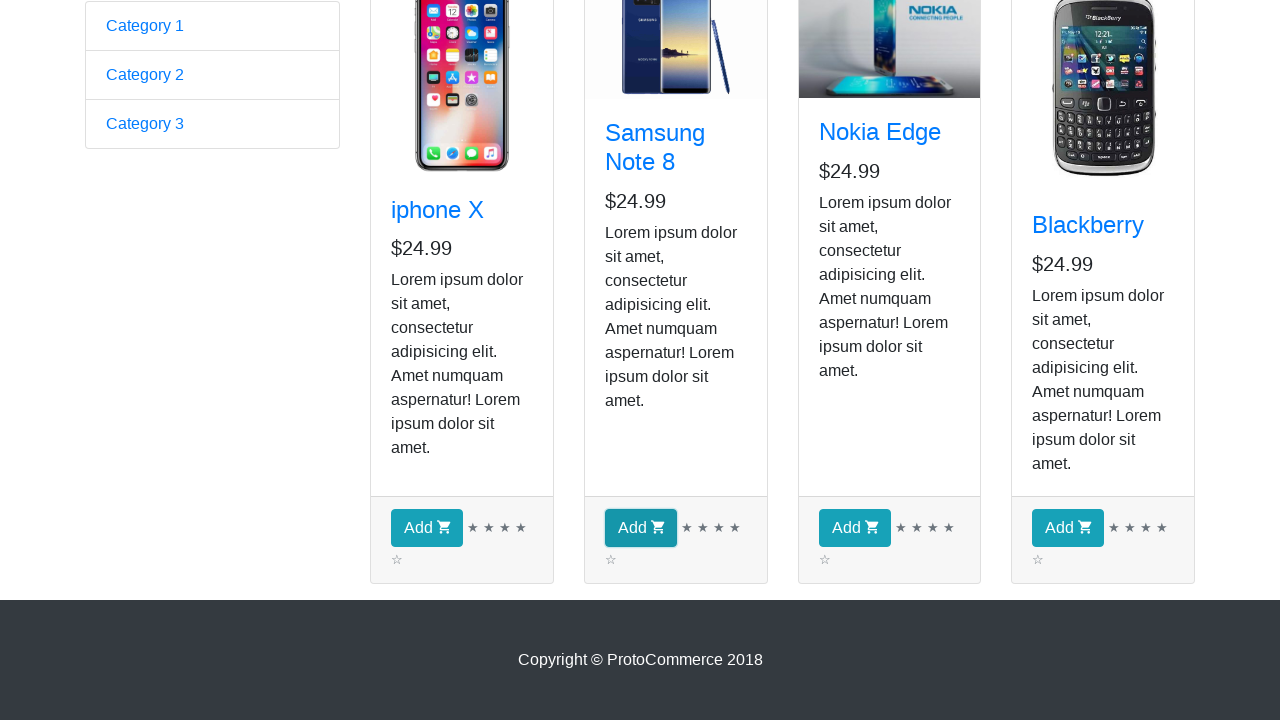

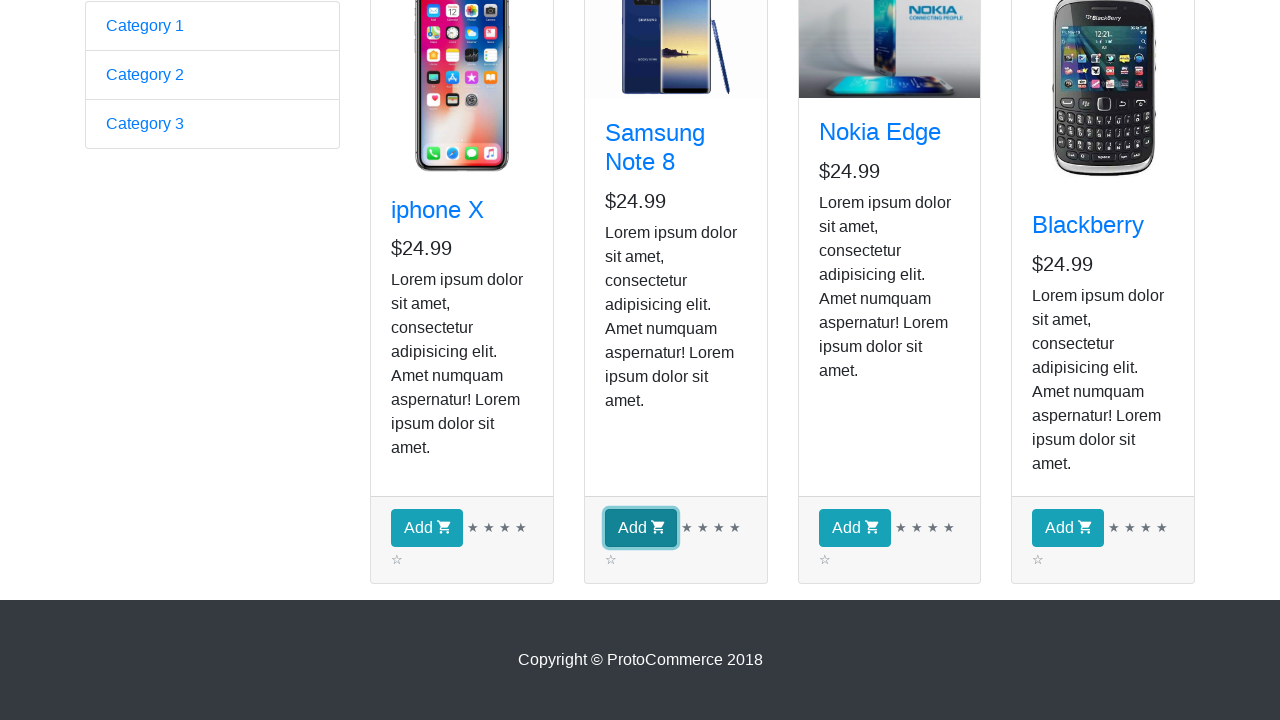